Tests selecting an option from a dropdown list by finding the dropdown element, selecting "Option 1" from it, and verifying the selection was made correctly.

Starting URL: https://the-internet.herokuapp.com/dropdown

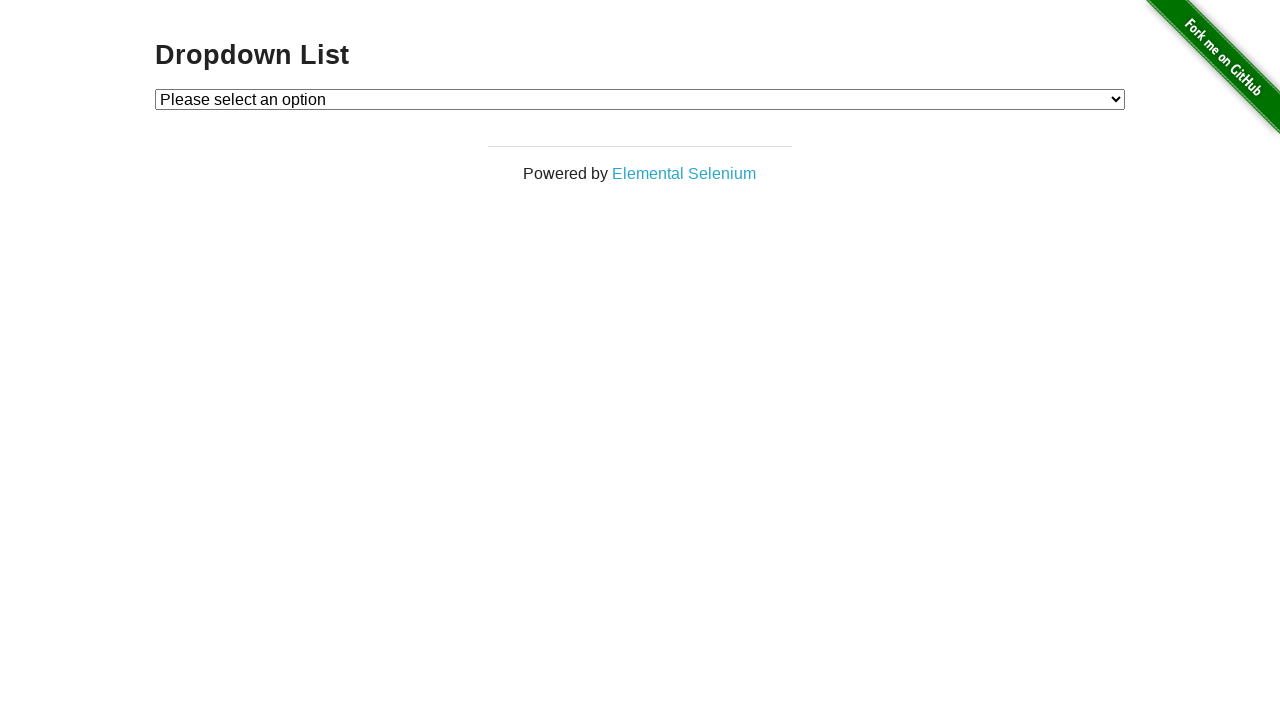

Selected 'Option 1' from the dropdown menu on #dropdown
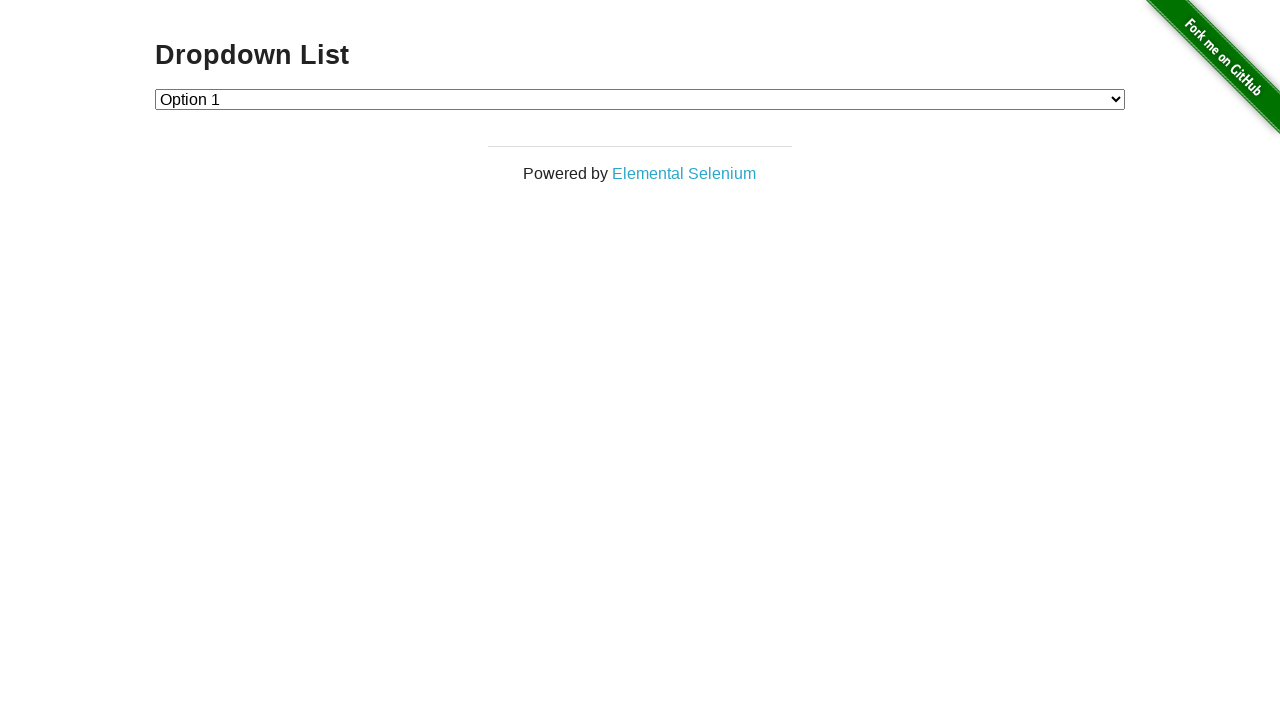

Retrieved the selected dropdown value
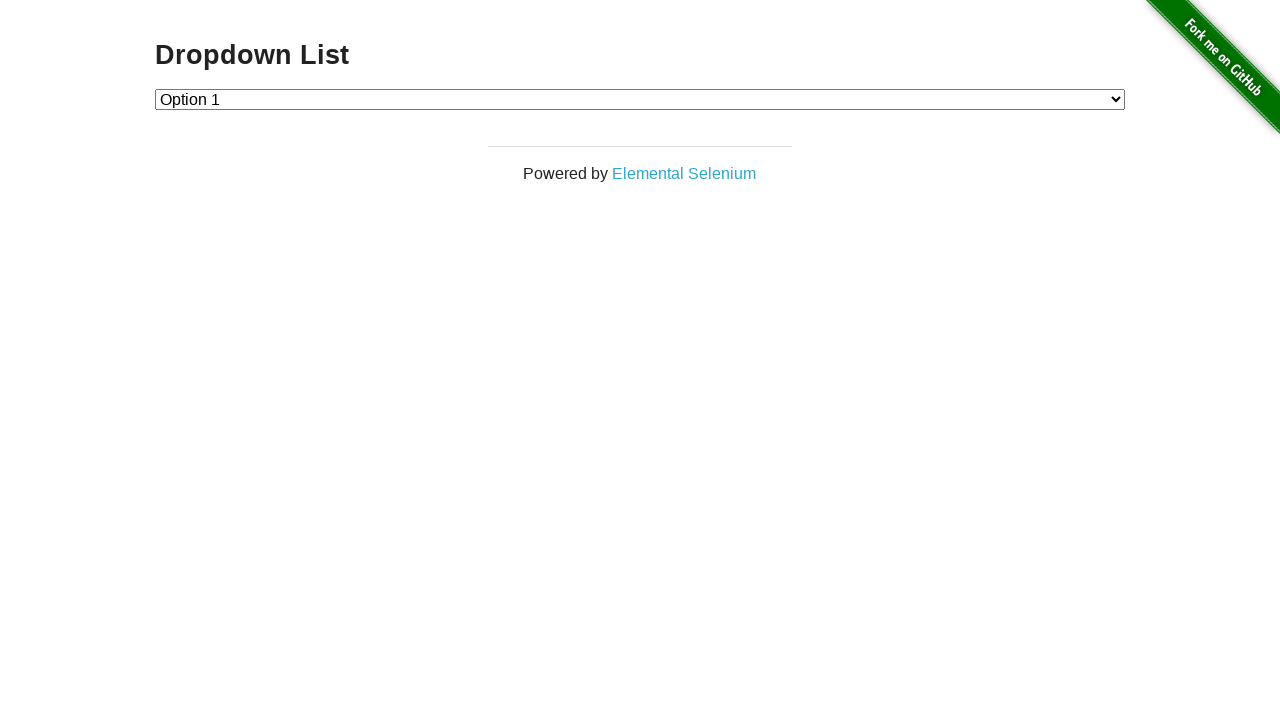

Verified that the selected option value is '1'
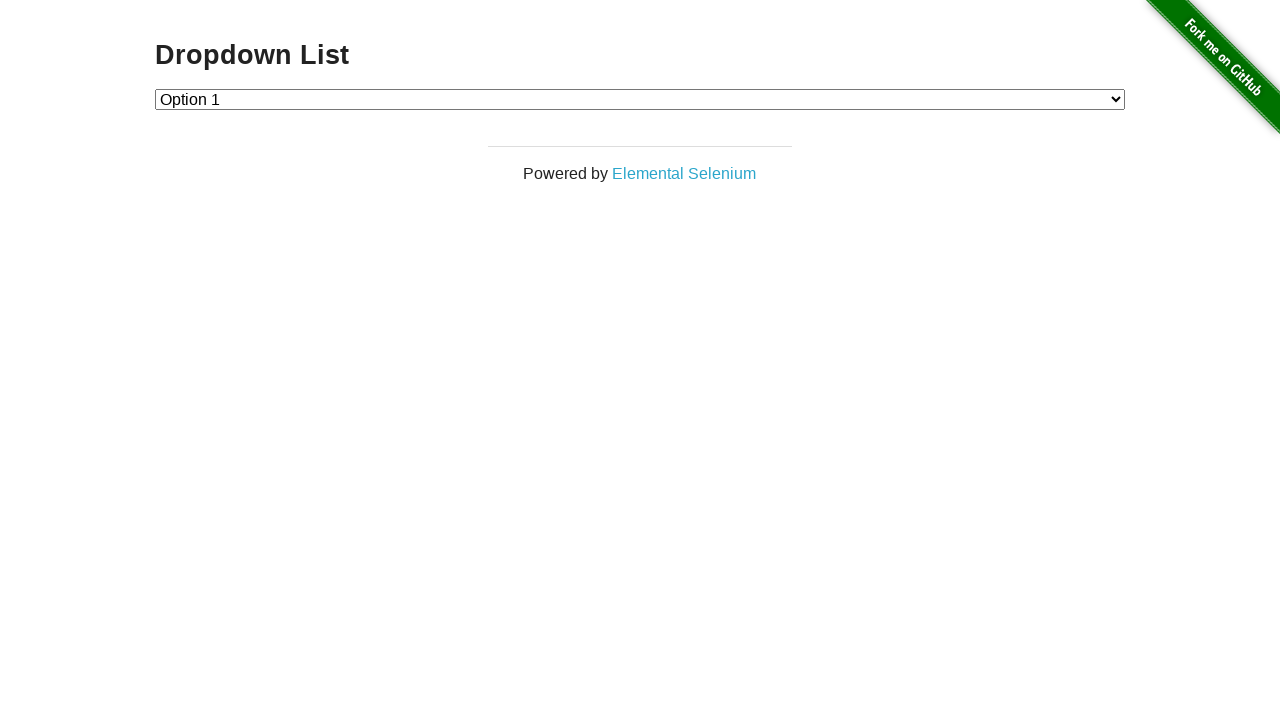

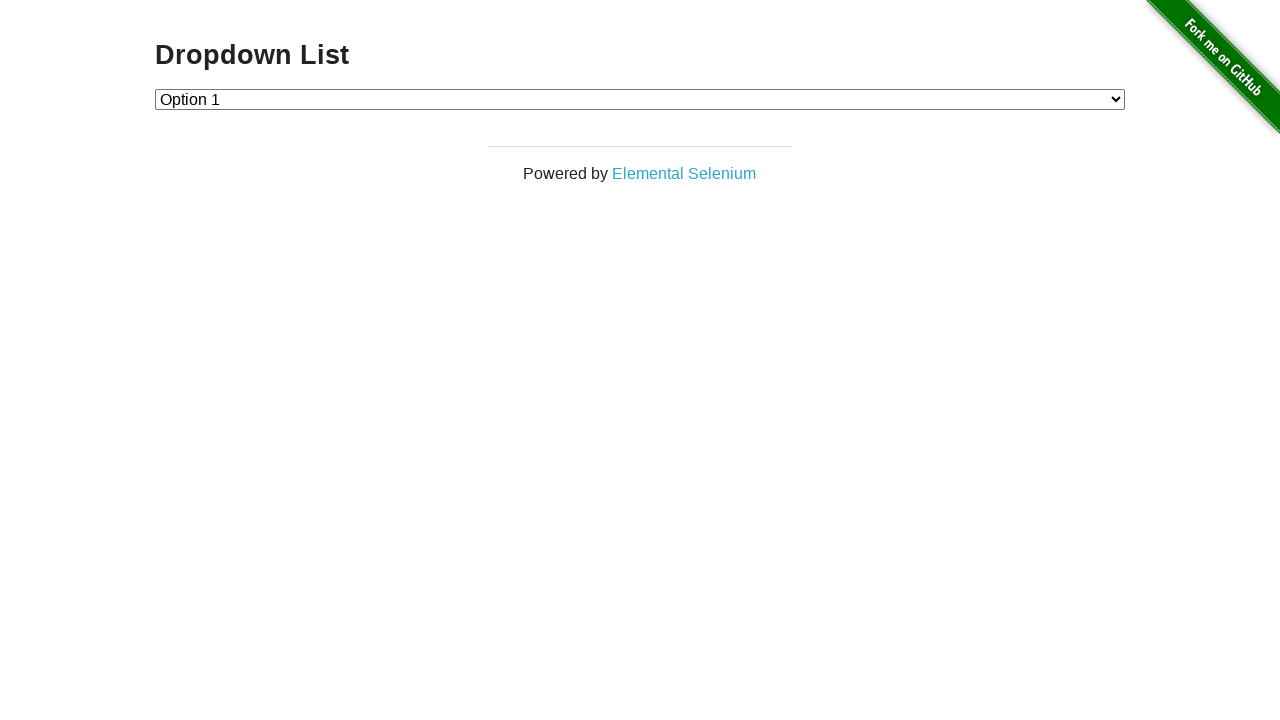